Tests dynamic controls page by finding a checkbox, clicking it to select, then clicking again to deselect, verifying the toggle behavior.

Starting URL: https://v1.training-support.net/selenium/dynamic-controls

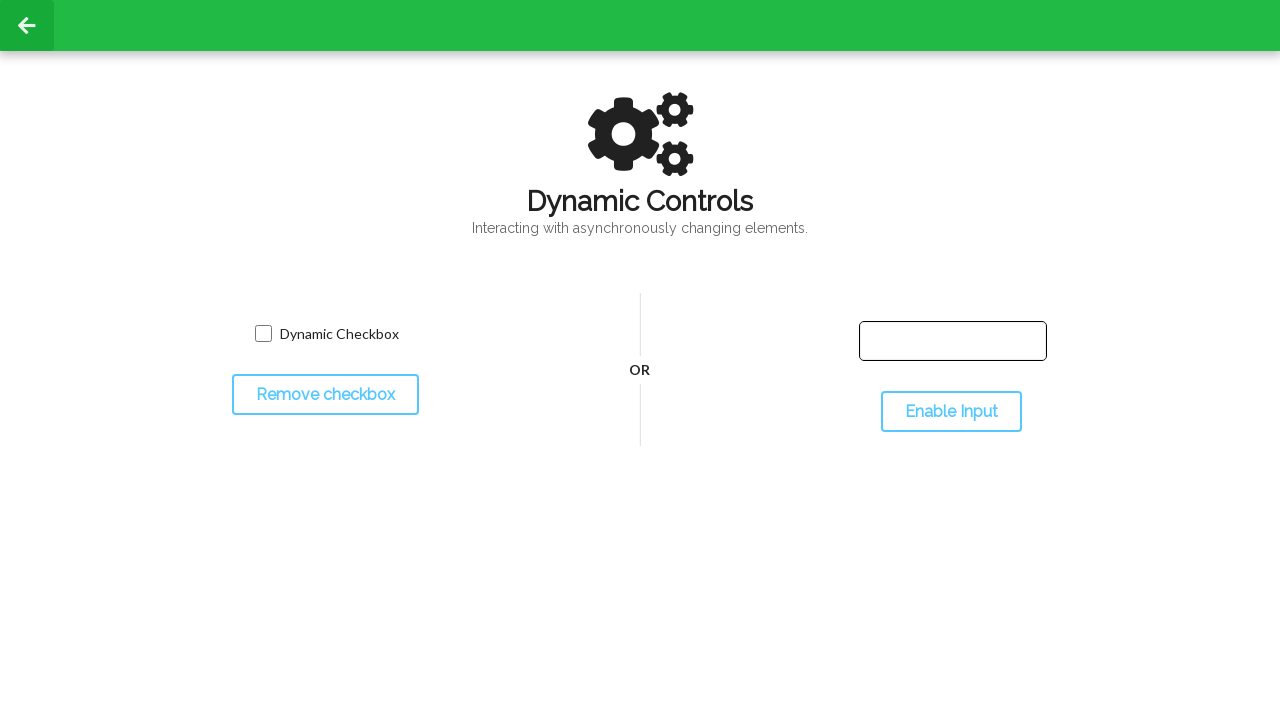

Navigated to dynamic controls page
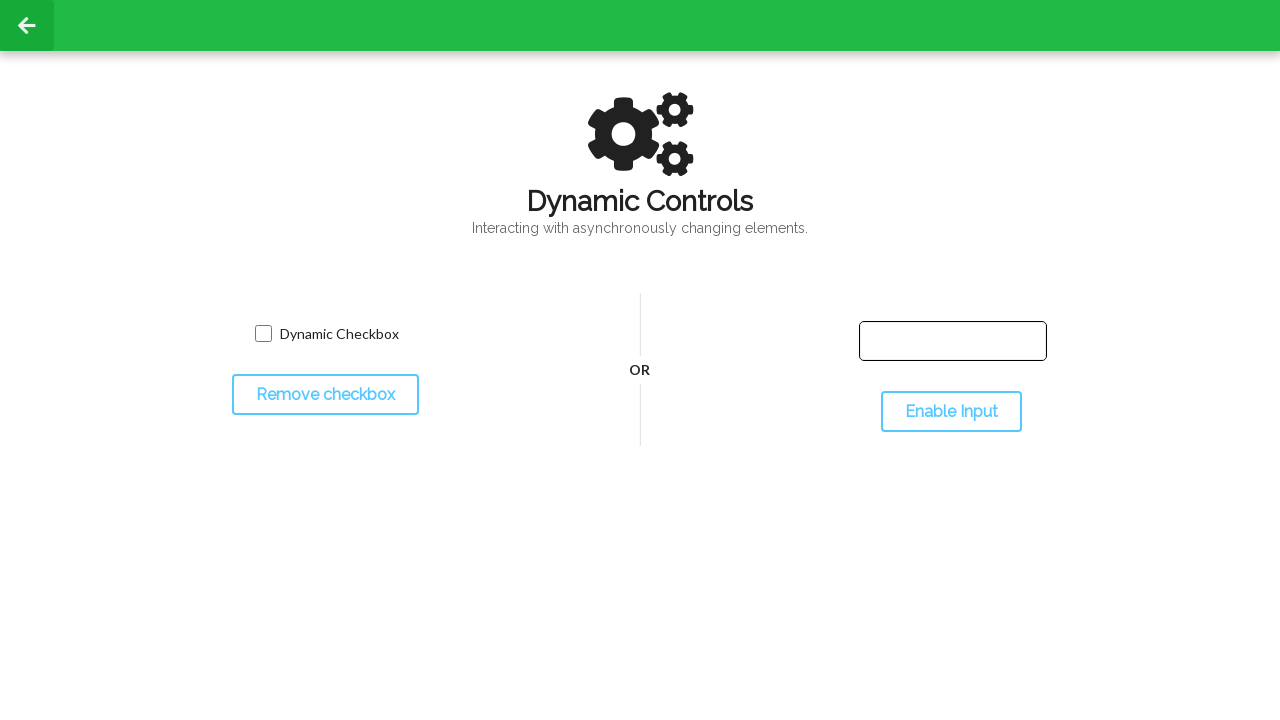

Located the toggle checkbox element
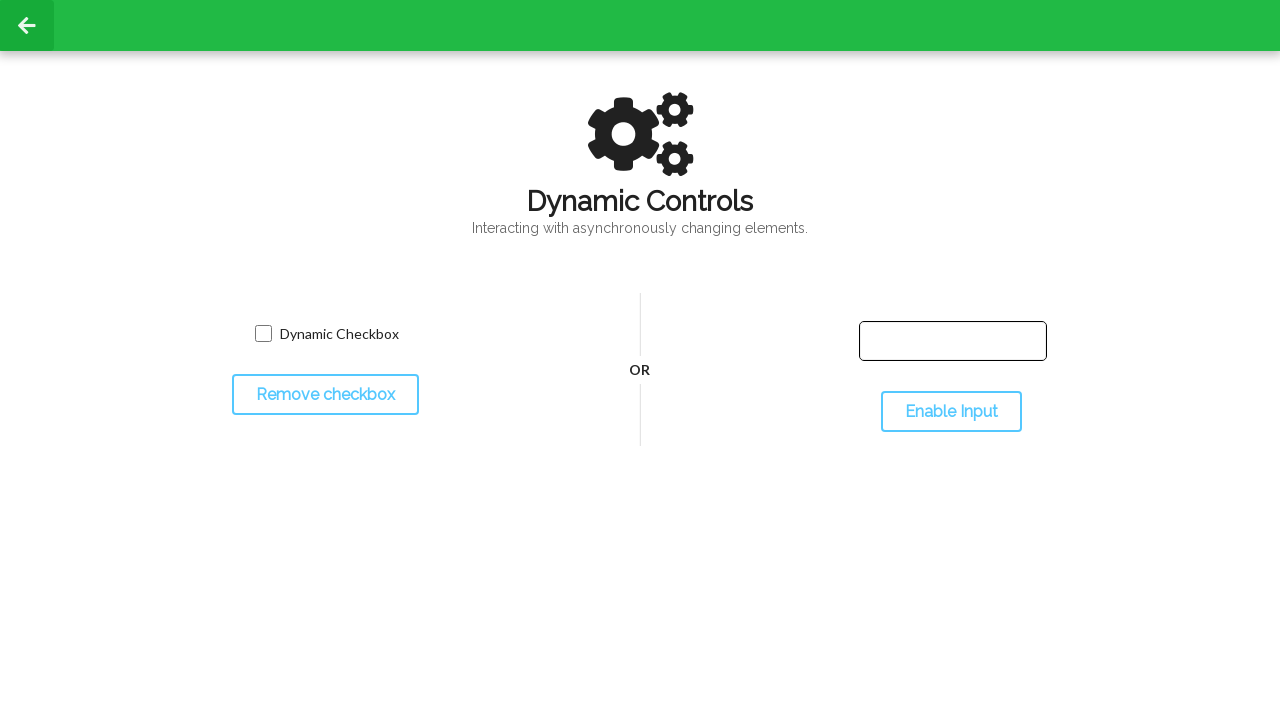

Clicked checkbox to select it at (263, 334) on input[name='toggled']
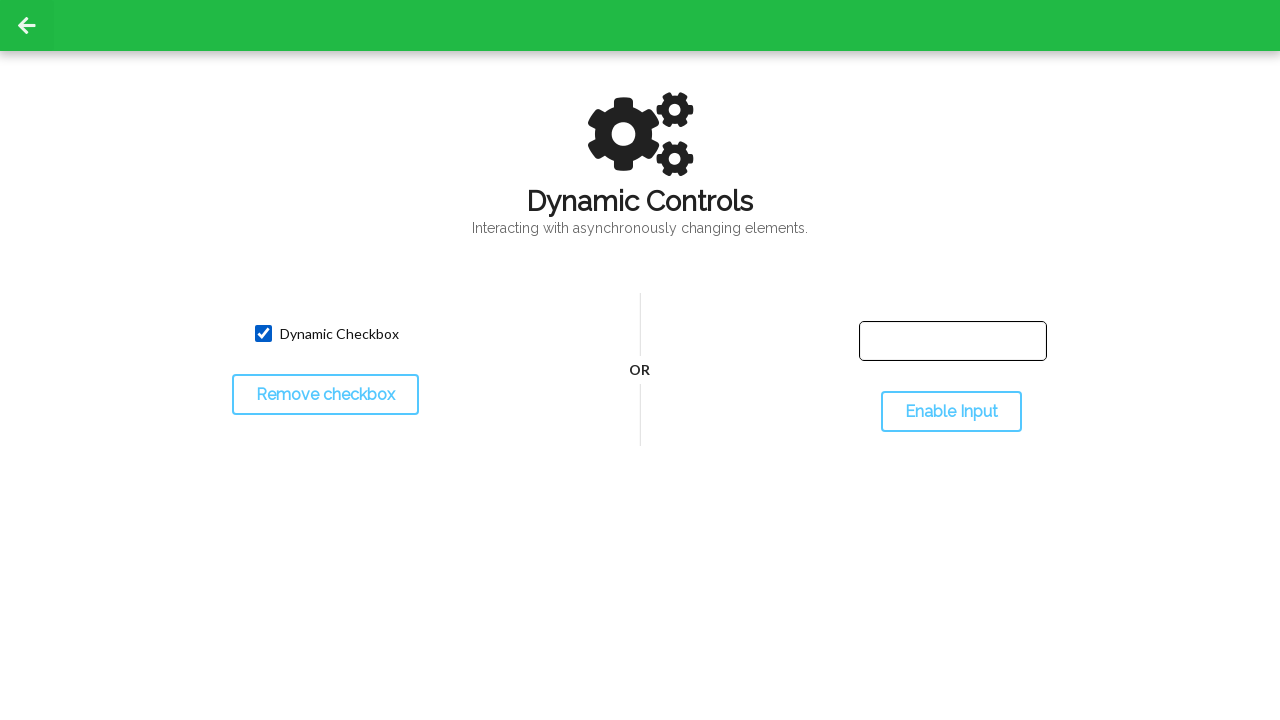

Clicked checkbox again to deselect it at (263, 334) on input[name='toggled']
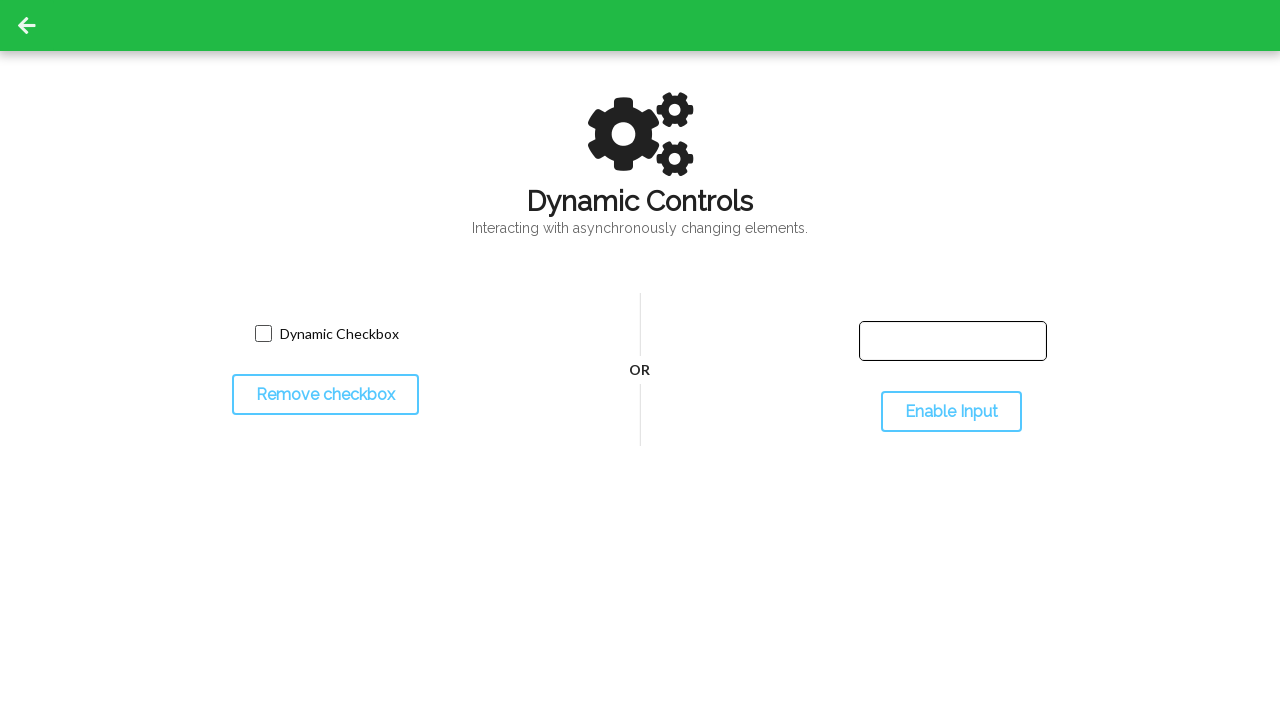

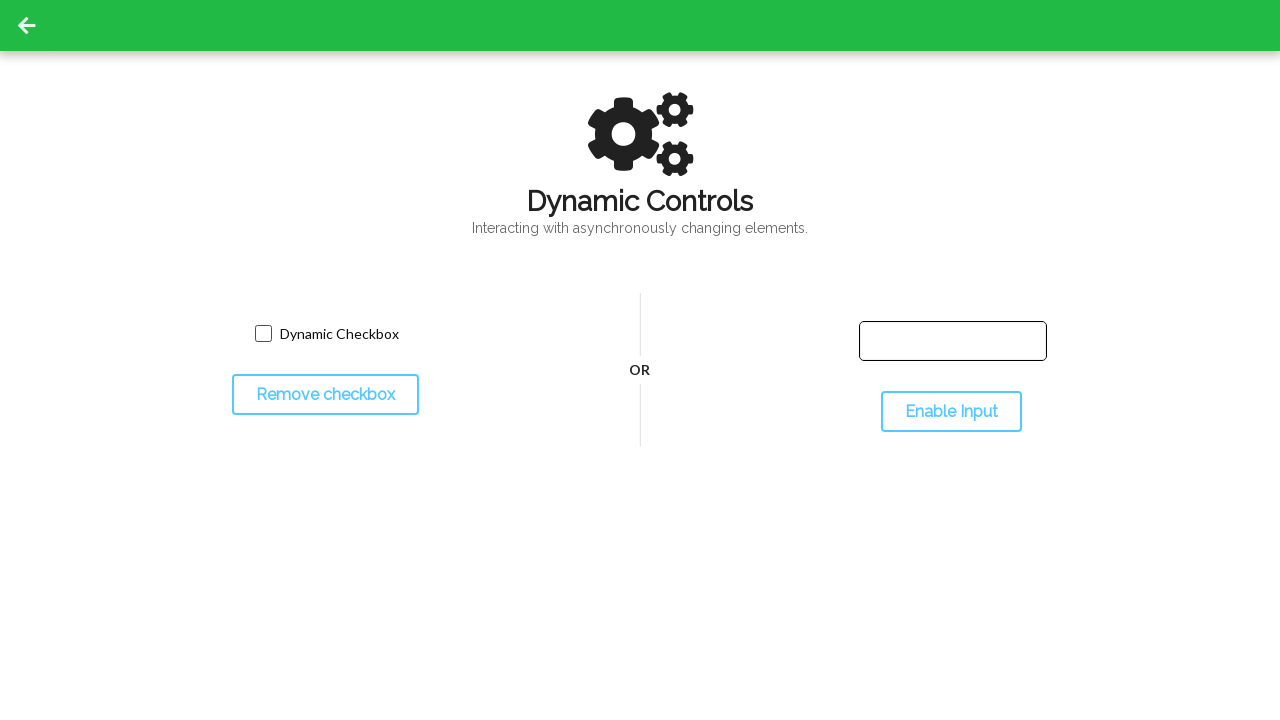